Tests clicking a radio button element on a Colombian judicial process consultation page using multiple click strategies (direct click, label click, and JavaScript click)

Starting URL: https://consultaprocesos.ramajudicial.gov.co/Procesos/NombreRazonSocial

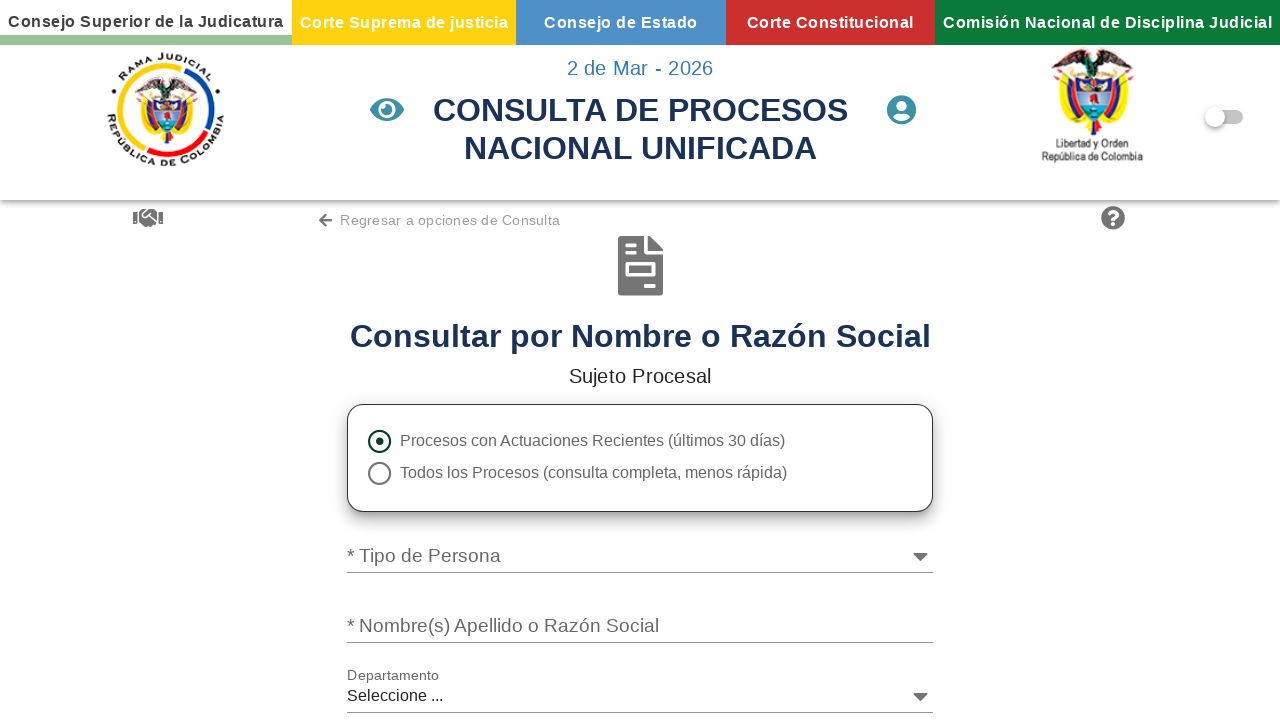

Waited for page to load with networkidle state
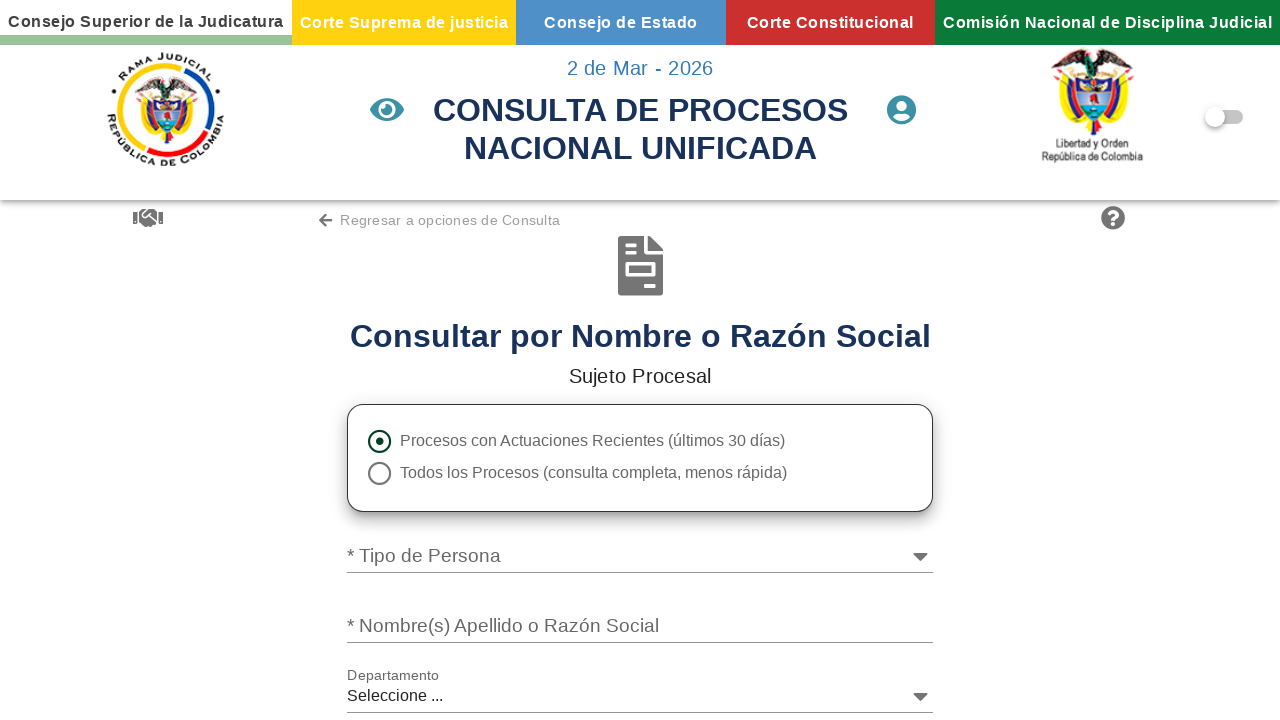

Direct click on radio button #input-67 failed at (368, 12) on #input-67
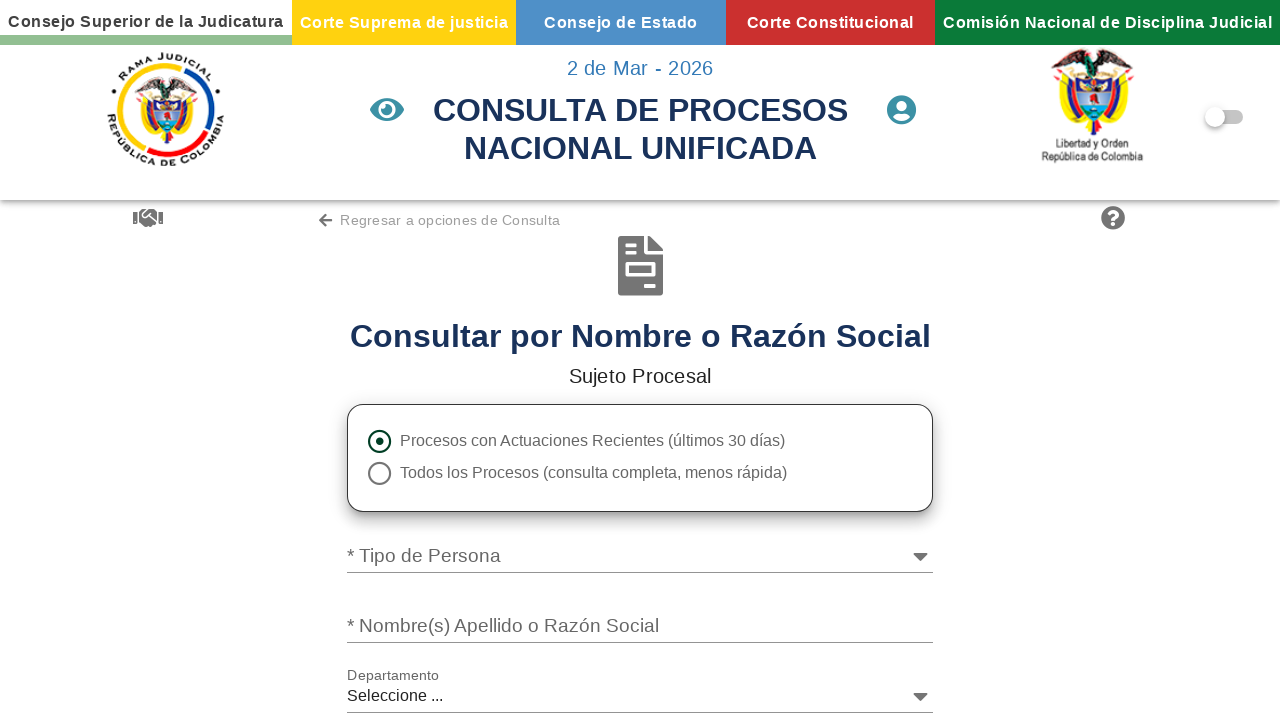

Attempted click on label associated with radio button at (656, 473) on label[for='input-67']
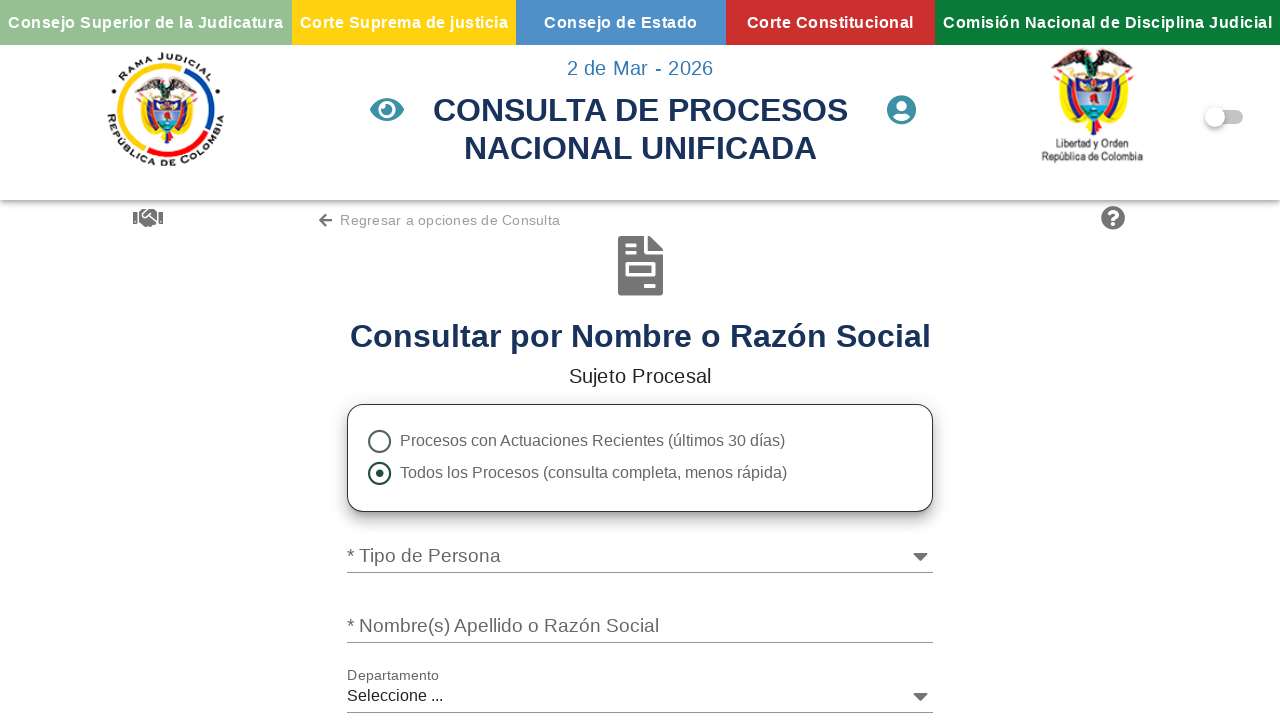

Executed JavaScript click on radio button element
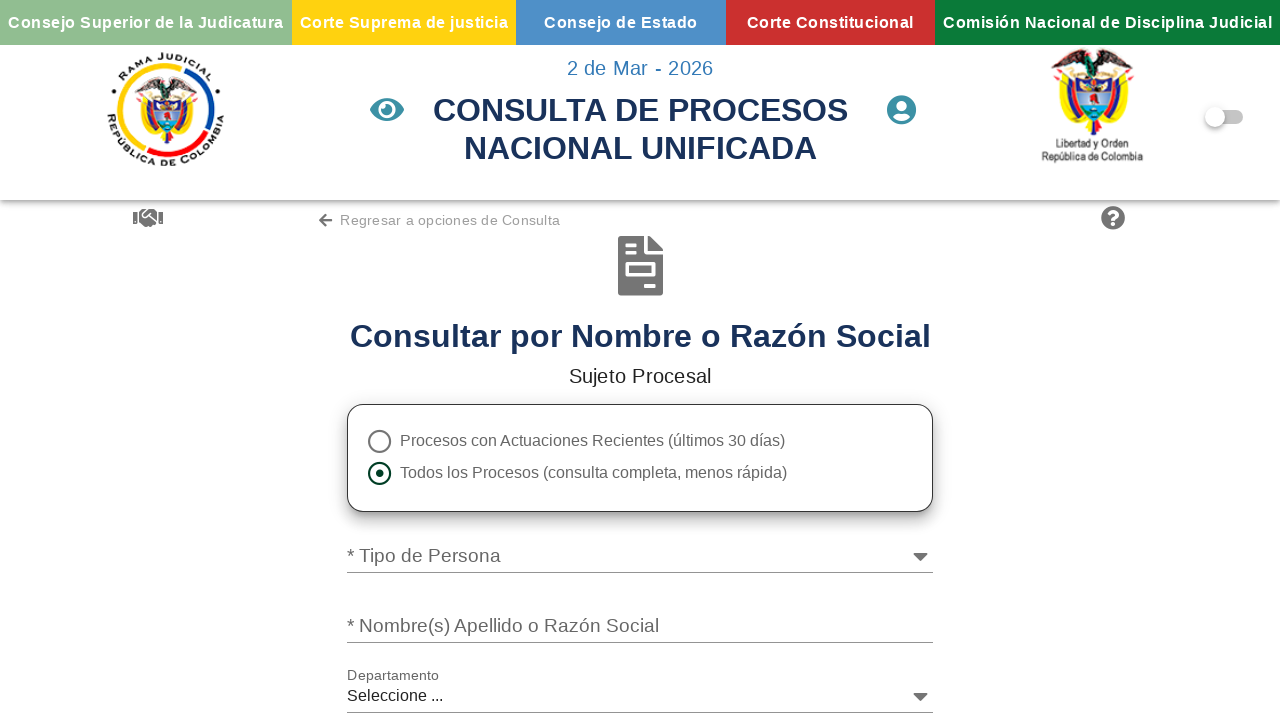

Waited 1 second to observe radio button state change
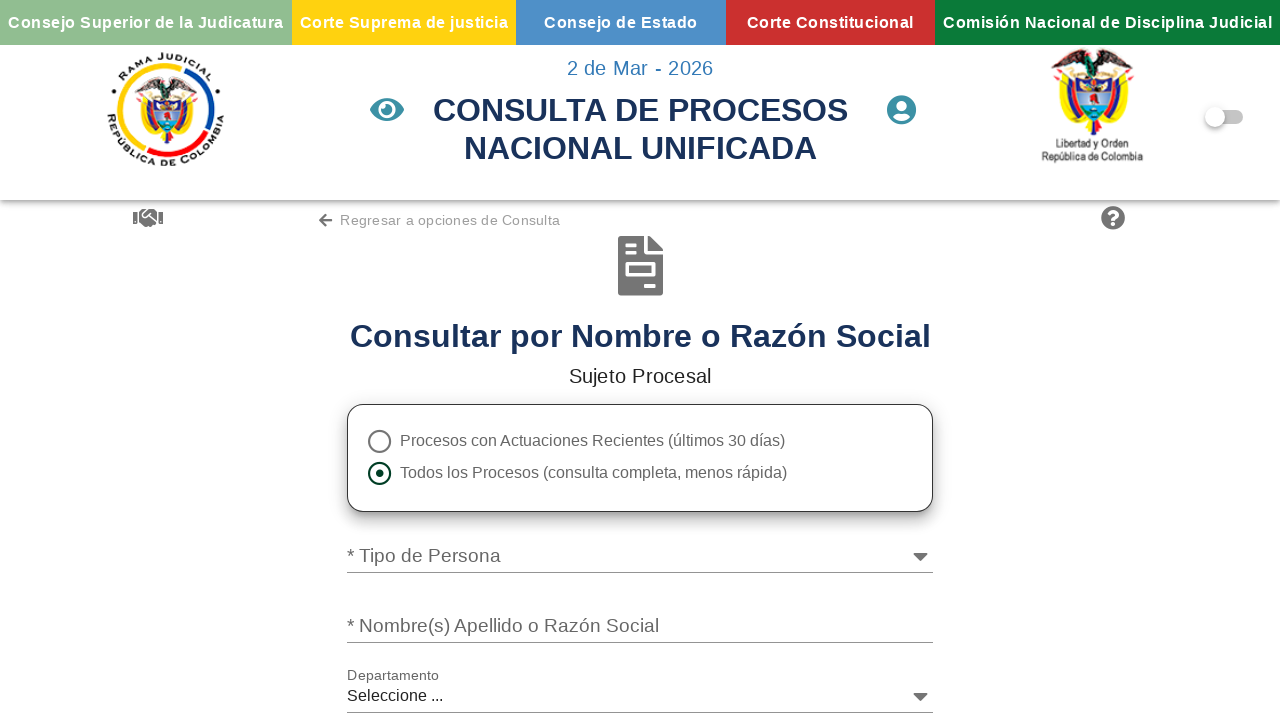

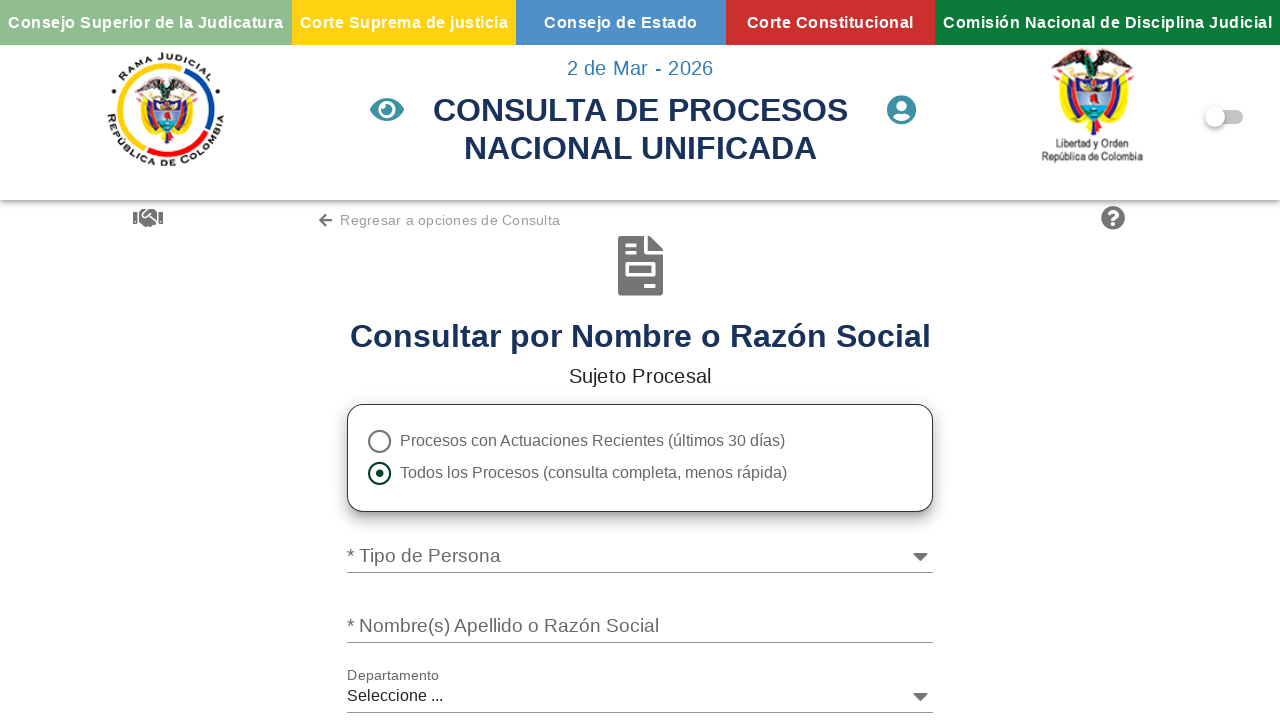